Tests drag and drop functionality on jQuery UI demo page by dragging an element and dropping it onto a target area

Starting URL: https://jqueryui.com/

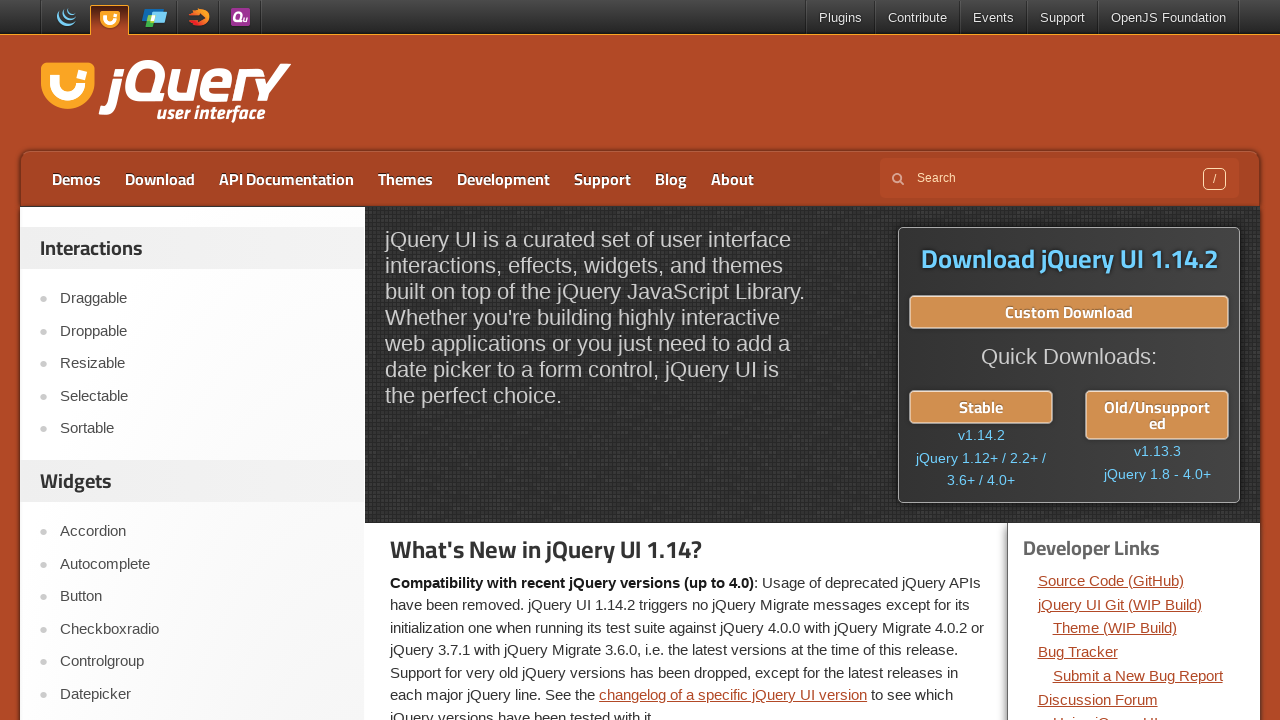

Clicked on the Droppable link to navigate to the demo at (202, 331) on text=Droppable
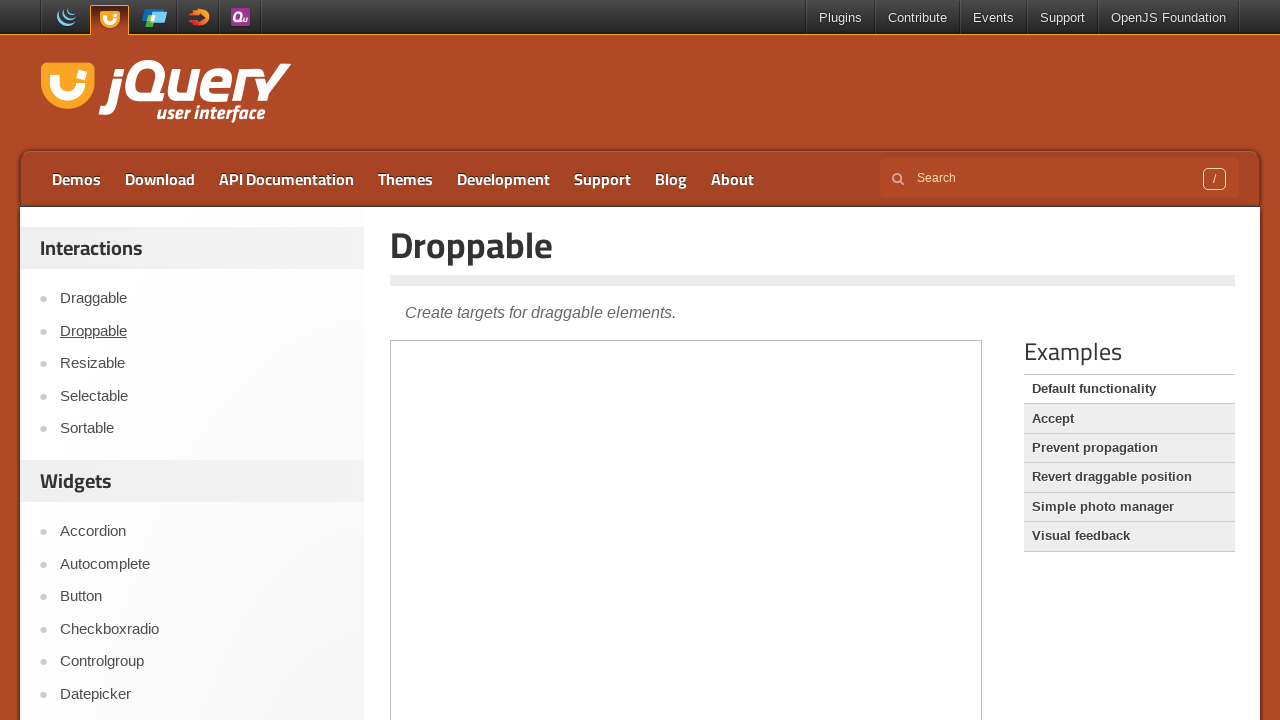

Located the demo iframe
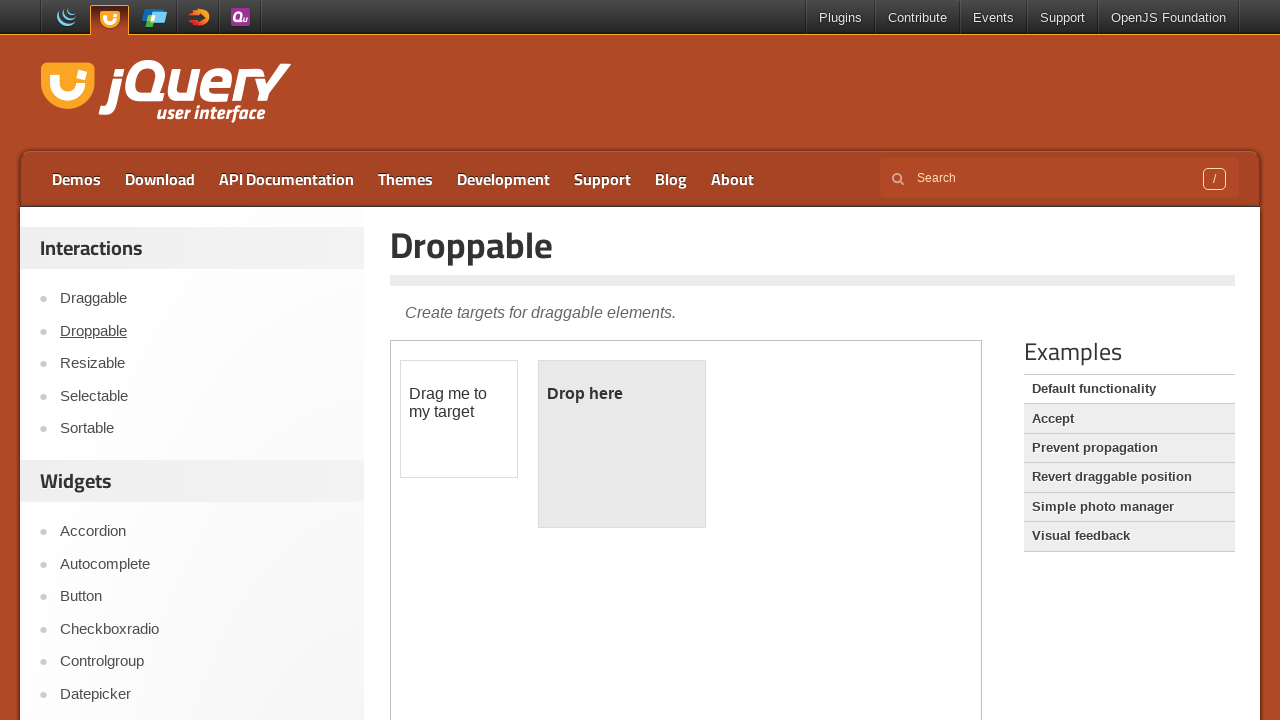

Dragged the draggable element and dropped it onto the droppable target area at (622, 444)
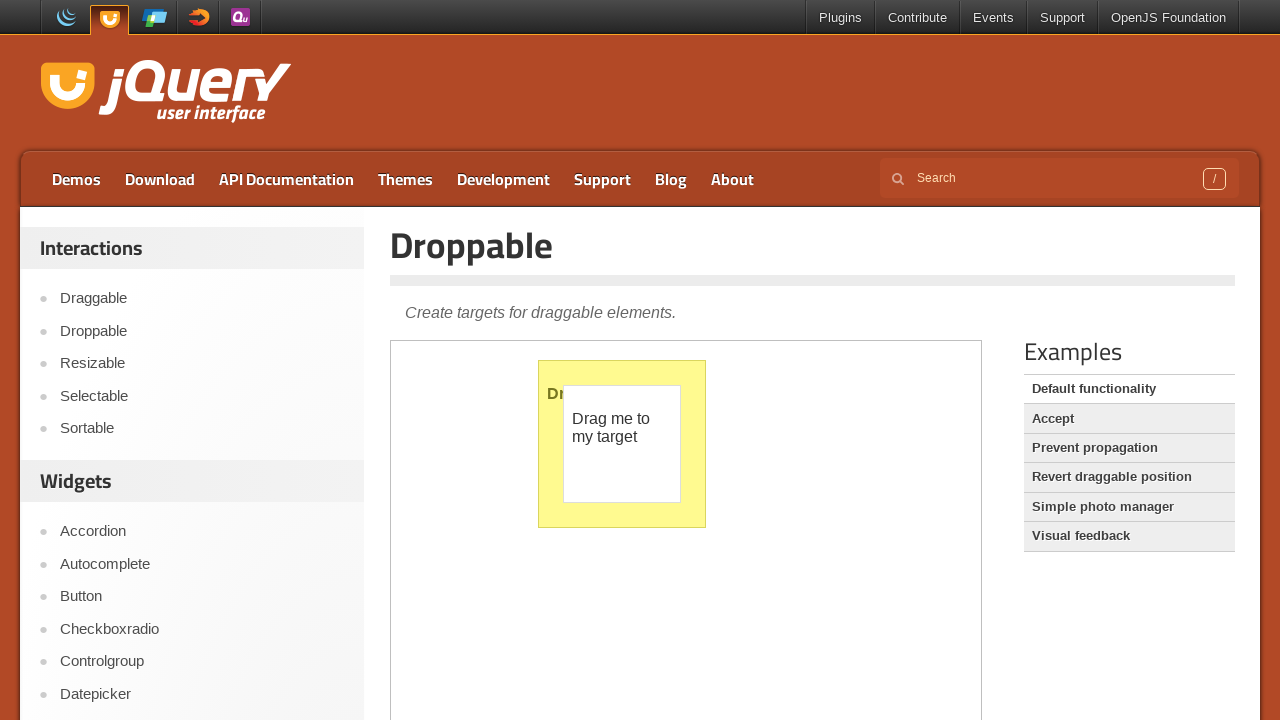

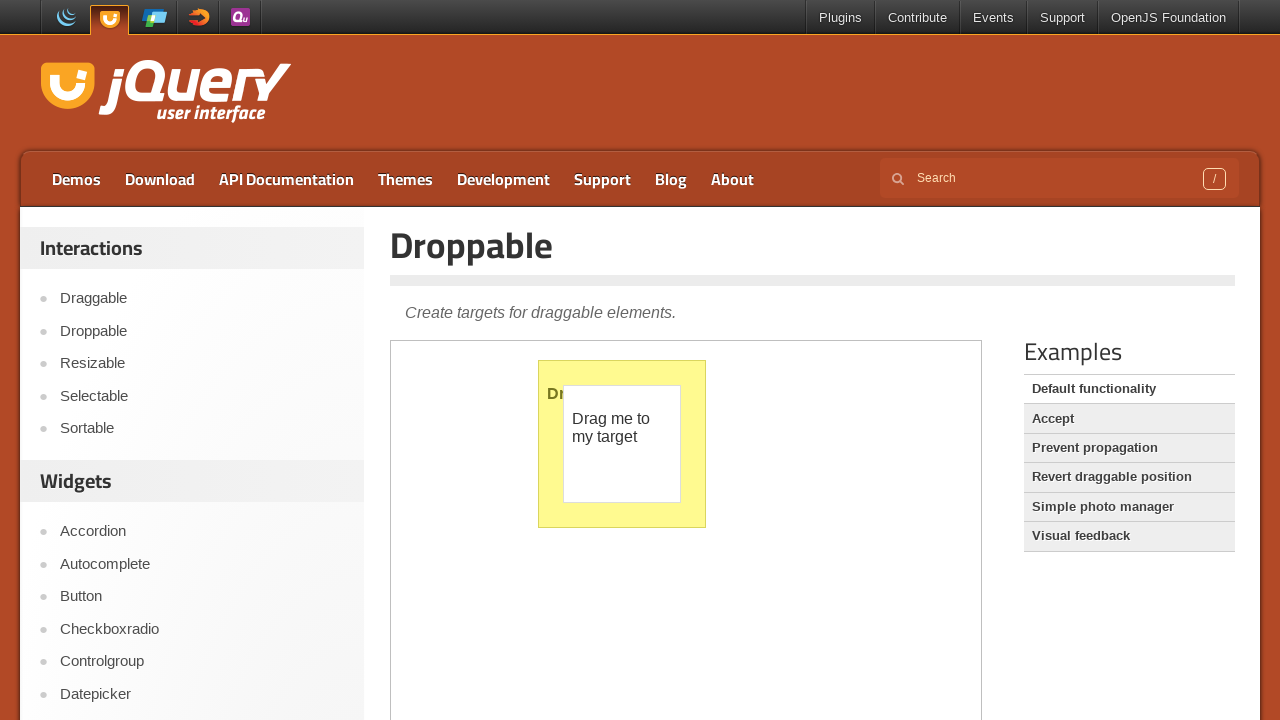